Tests radio button functionality by clicking a radio button and verifying it becomes selected

Starting URL: https://www.selenium.dev/selenium/web/web-form.html

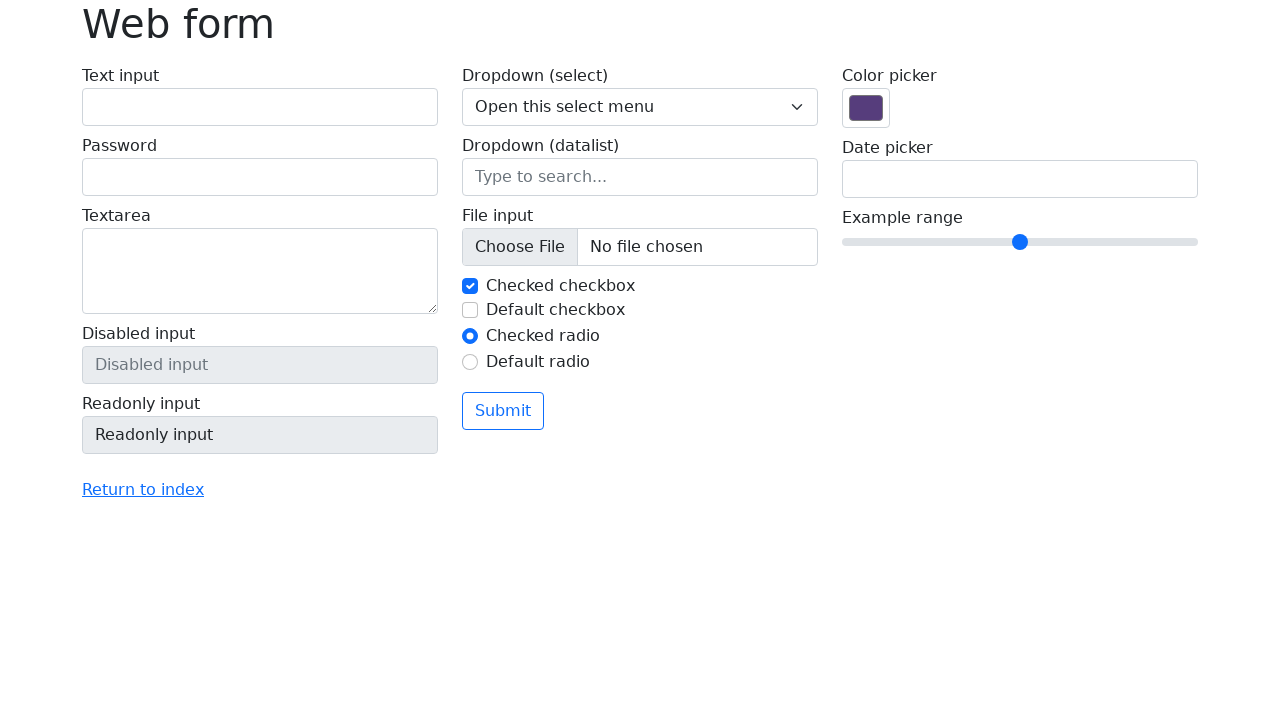

Clicked radio button #my-radio-2 to select it at (470, 362) on #my-radio-2
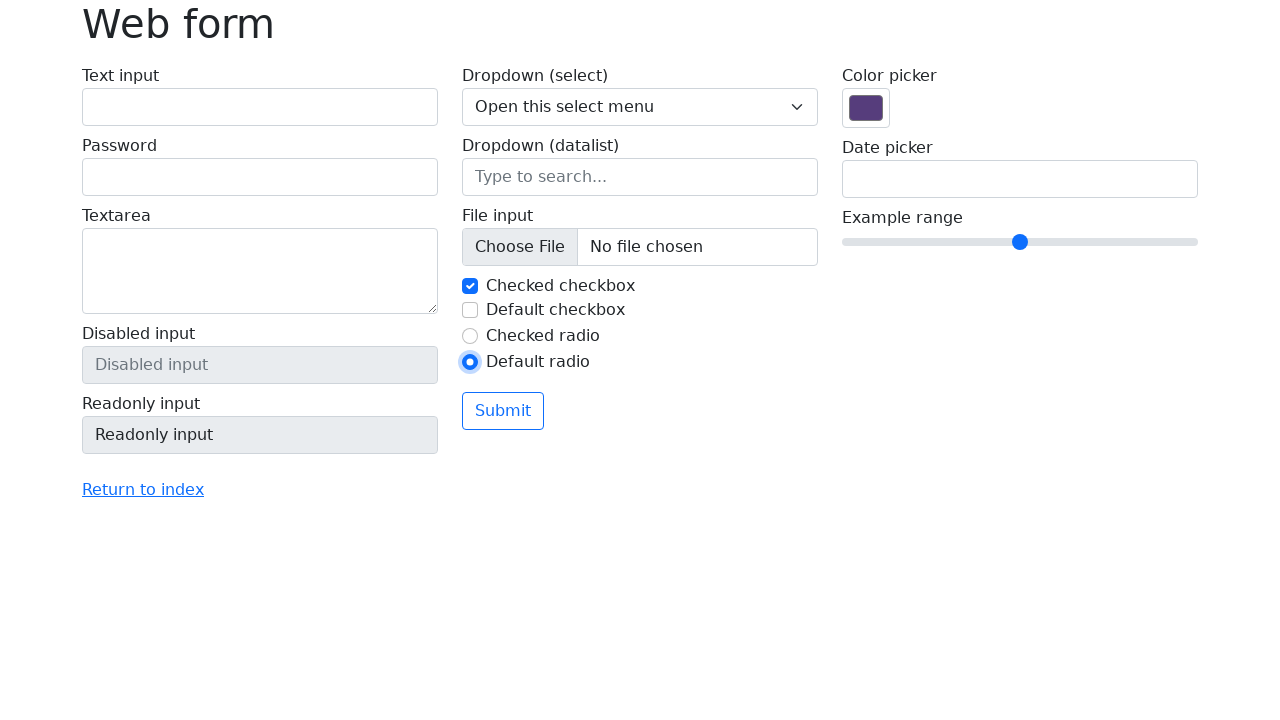

Verified that radio button #my-radio-2 is selected
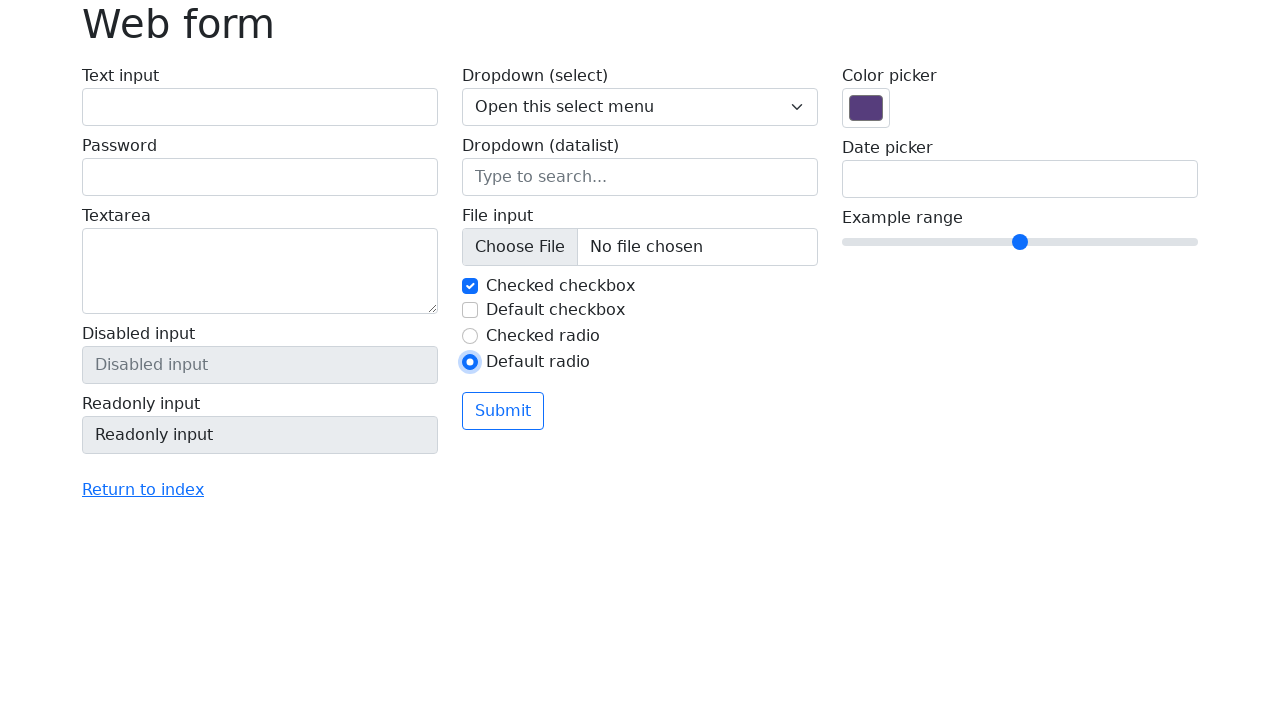

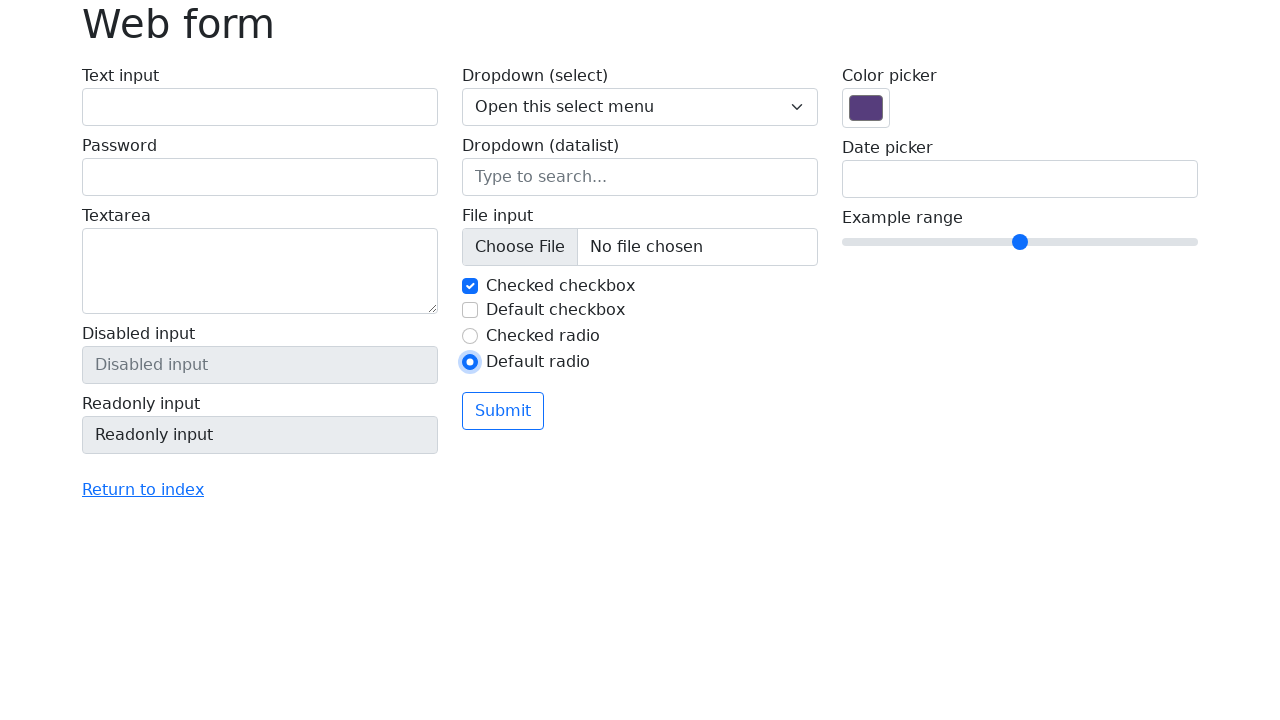